Tests link functionality by counting links in different page sections and opening footer column links in new tabs to verify they work

Starting URL: https://rahulshettyacademy.com/AutomationPractice/

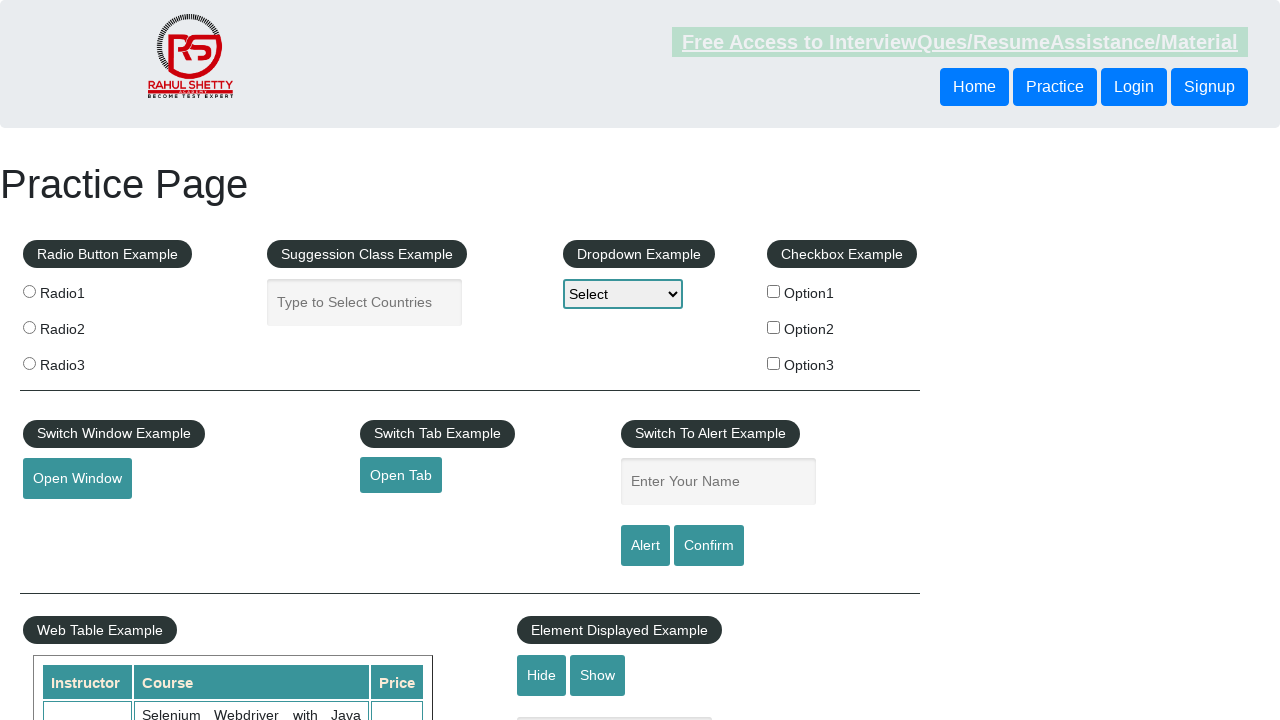

Retrieved all links on the page
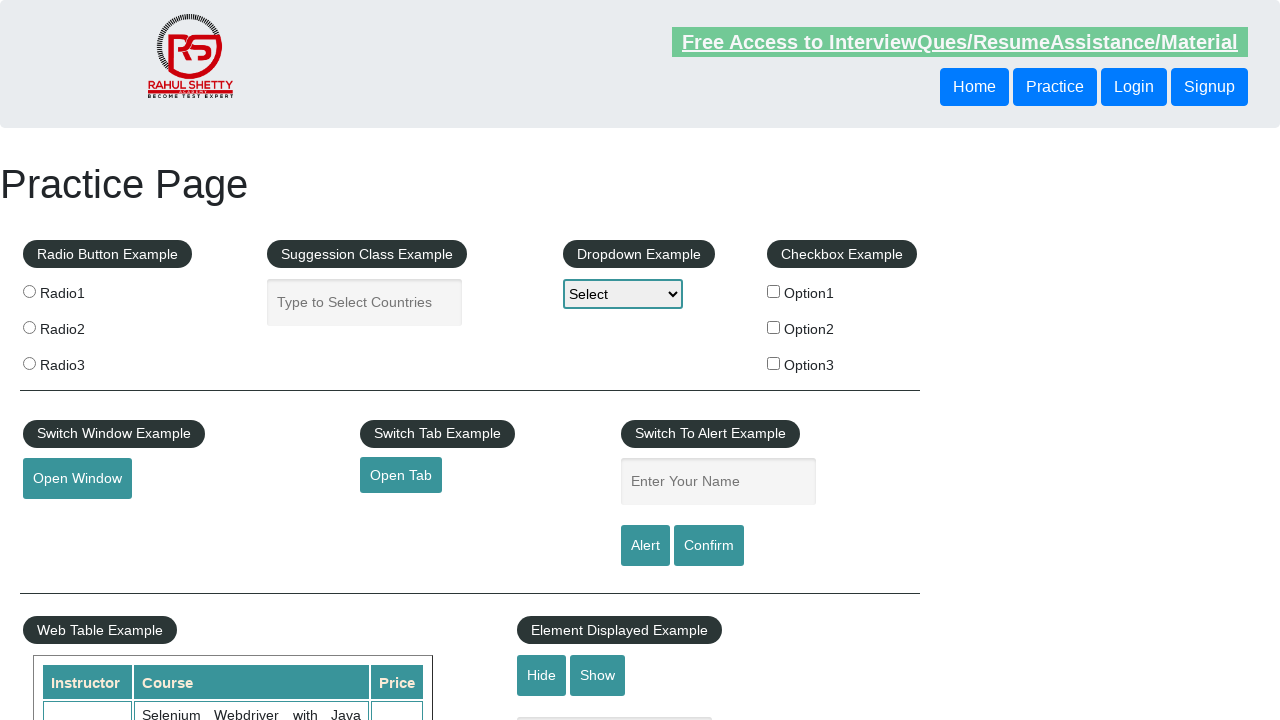

Total links on page: 27
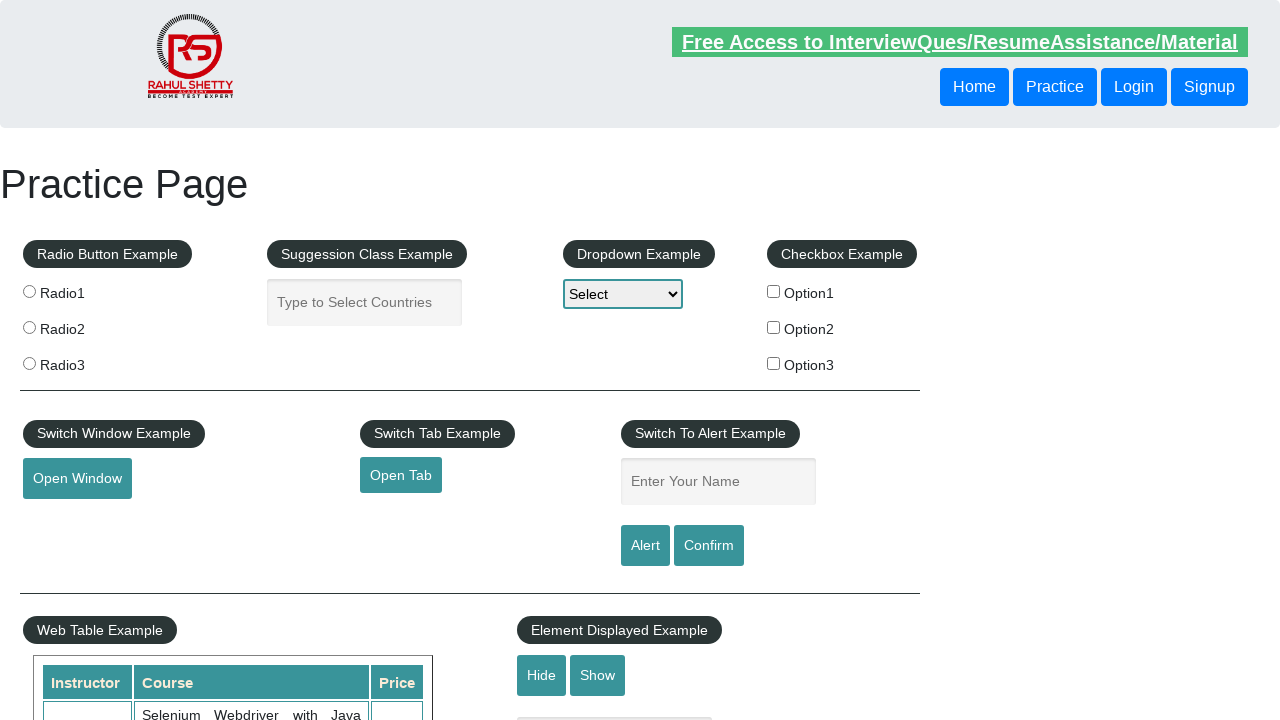

Retrieved all links in footer section
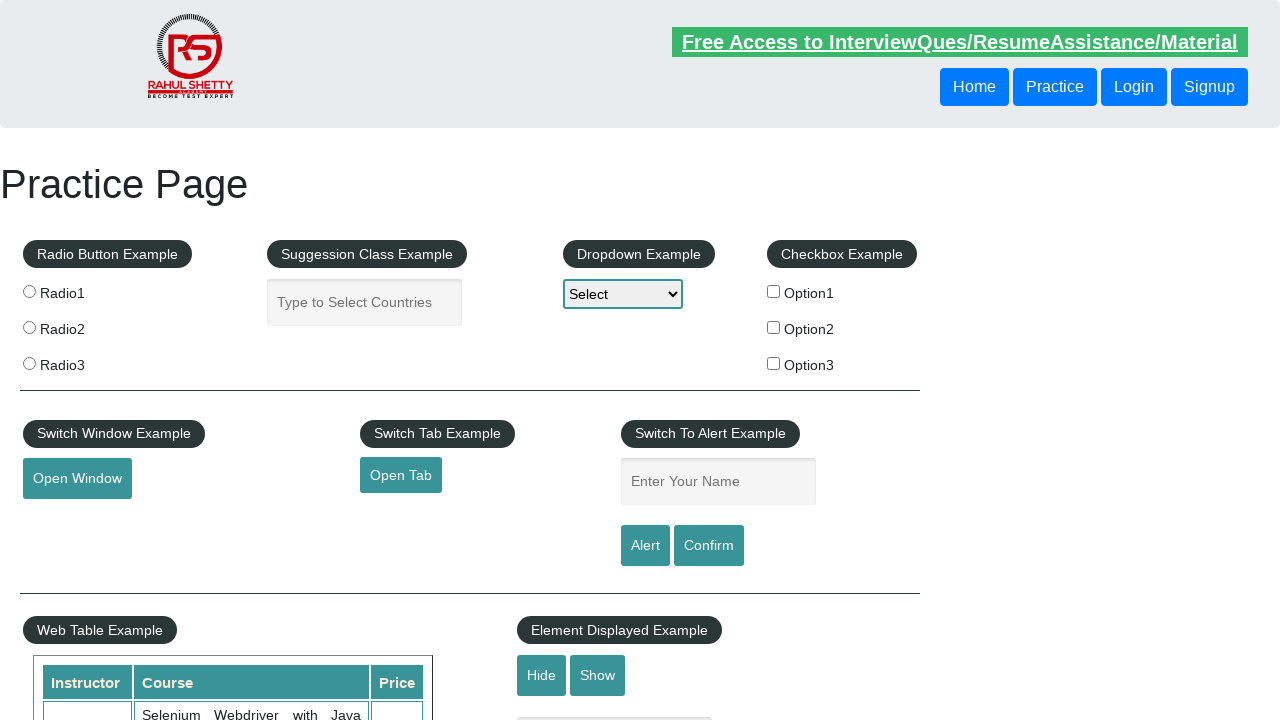

Links in footer: 20
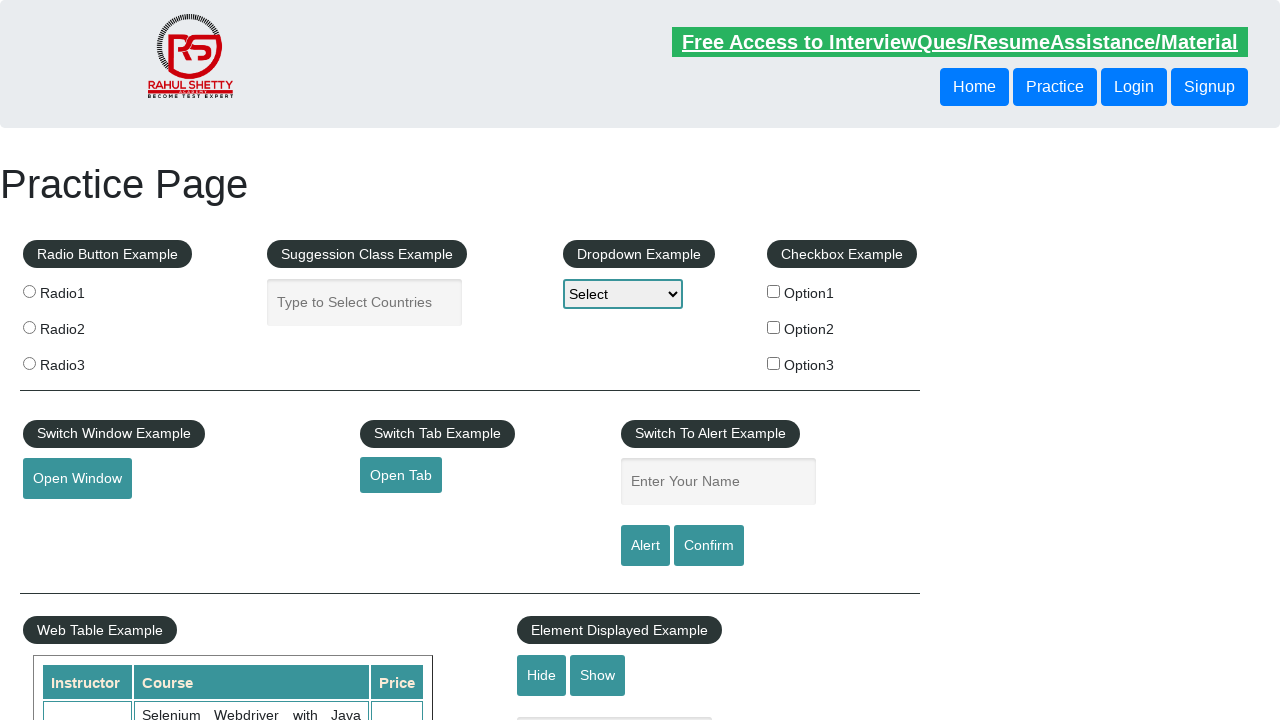

Retrieved all links in first footer column
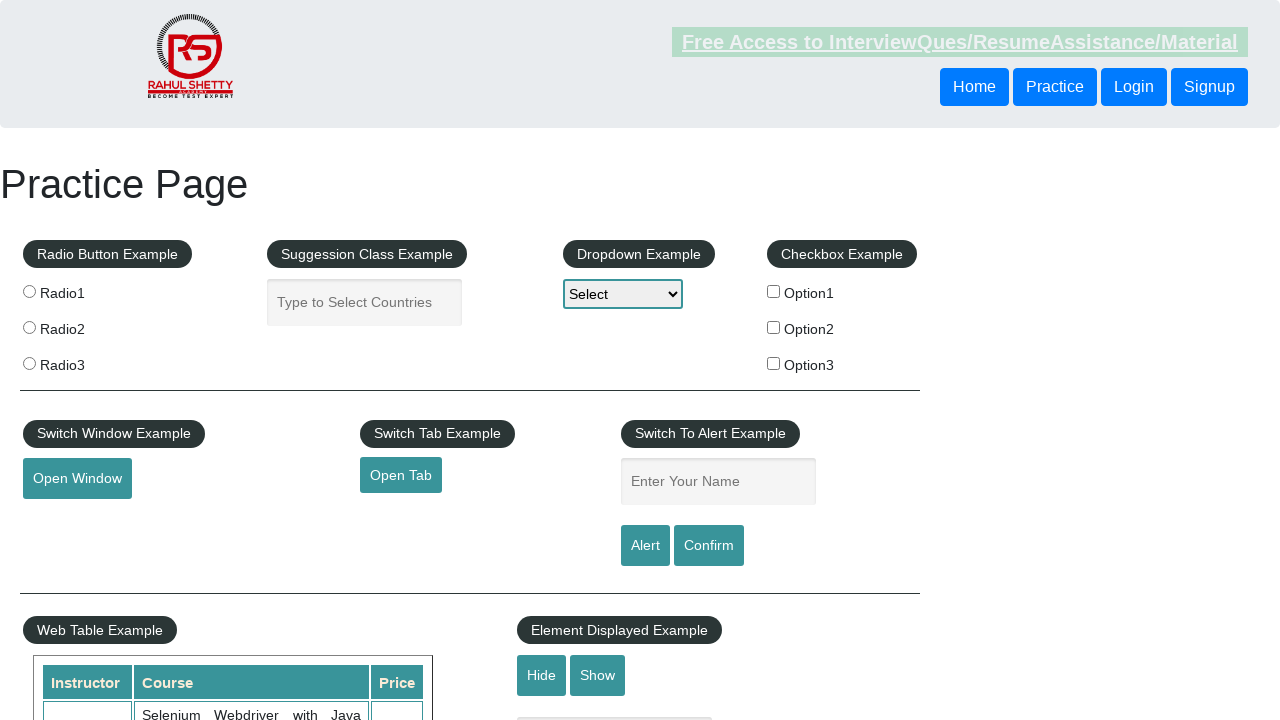

Links in first footer column: 5
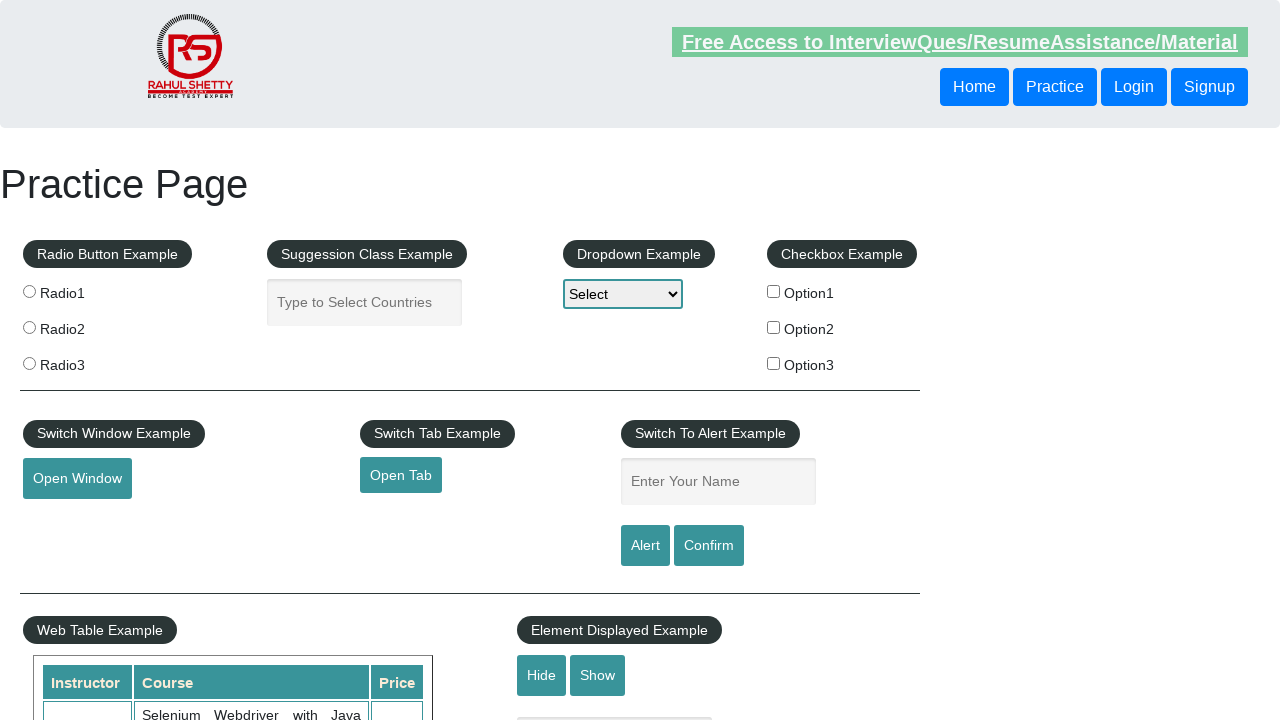

Located footer column link at index 1
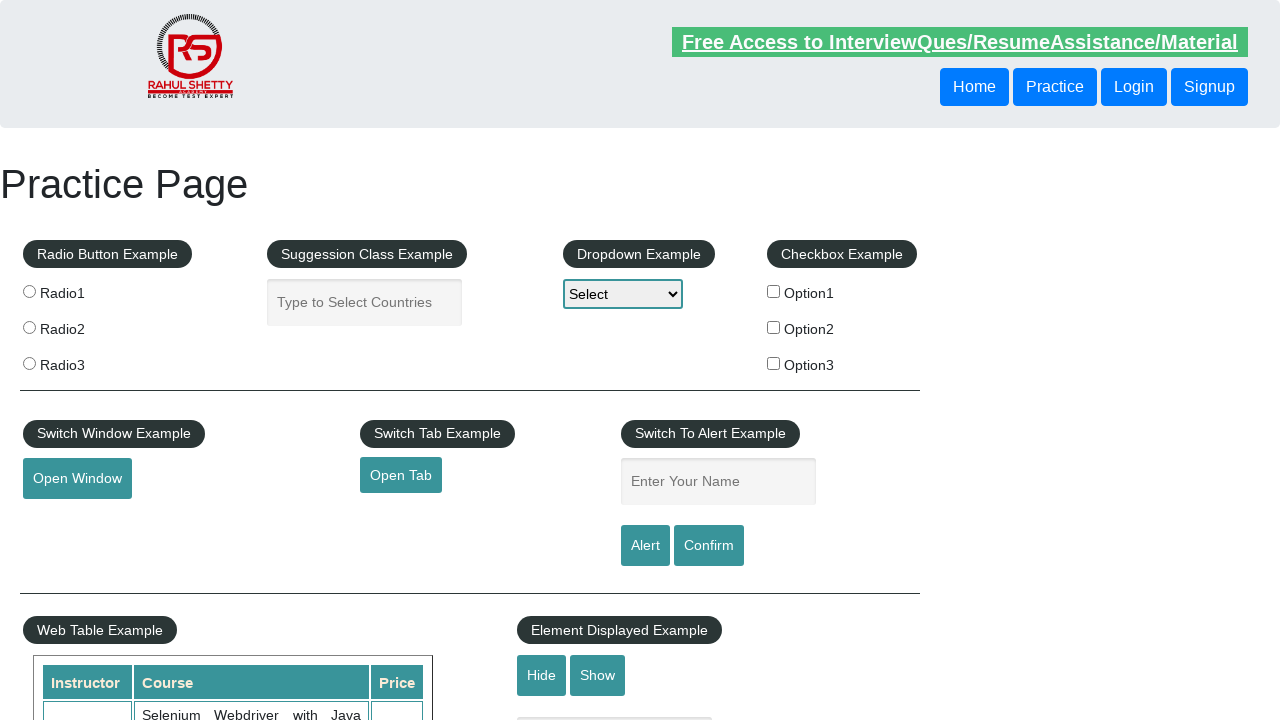

Opened footer column link 1 in new tab with Ctrl+Click at (68, 520) on #gf-BIG table tbody tr td:nth-child(1) ul a >> nth=1
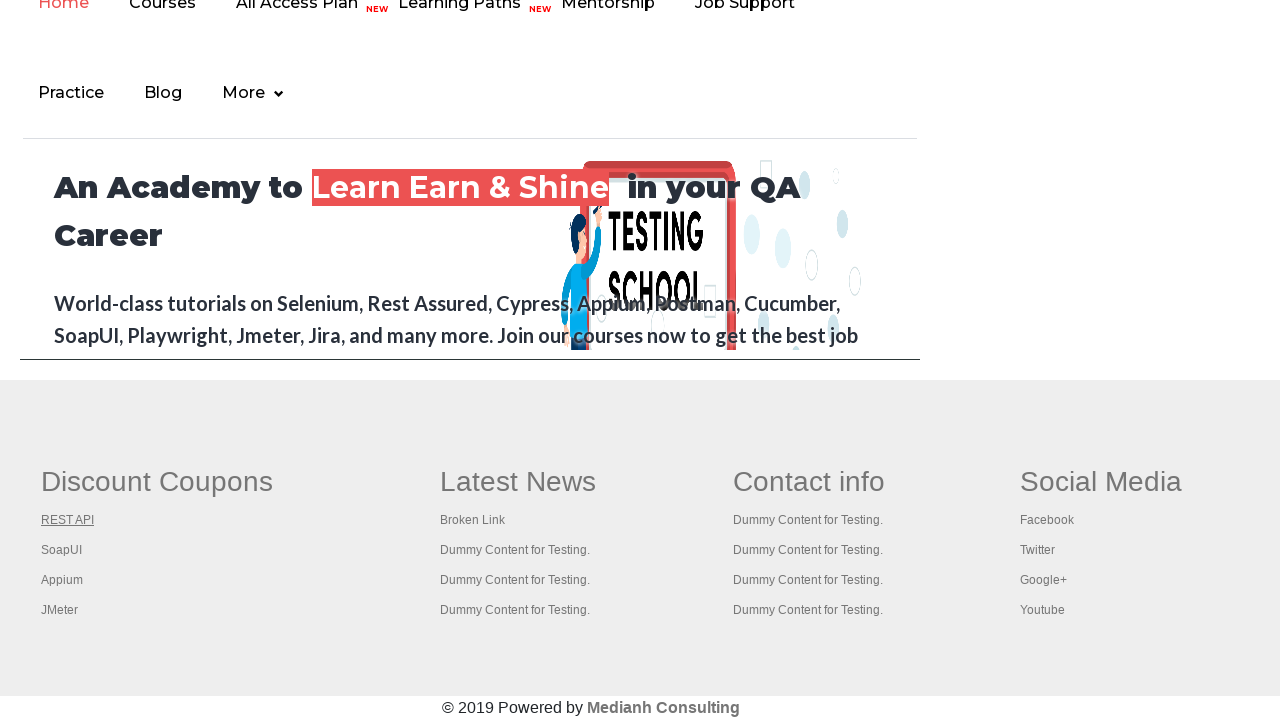

Waited 1 second before opening next tab
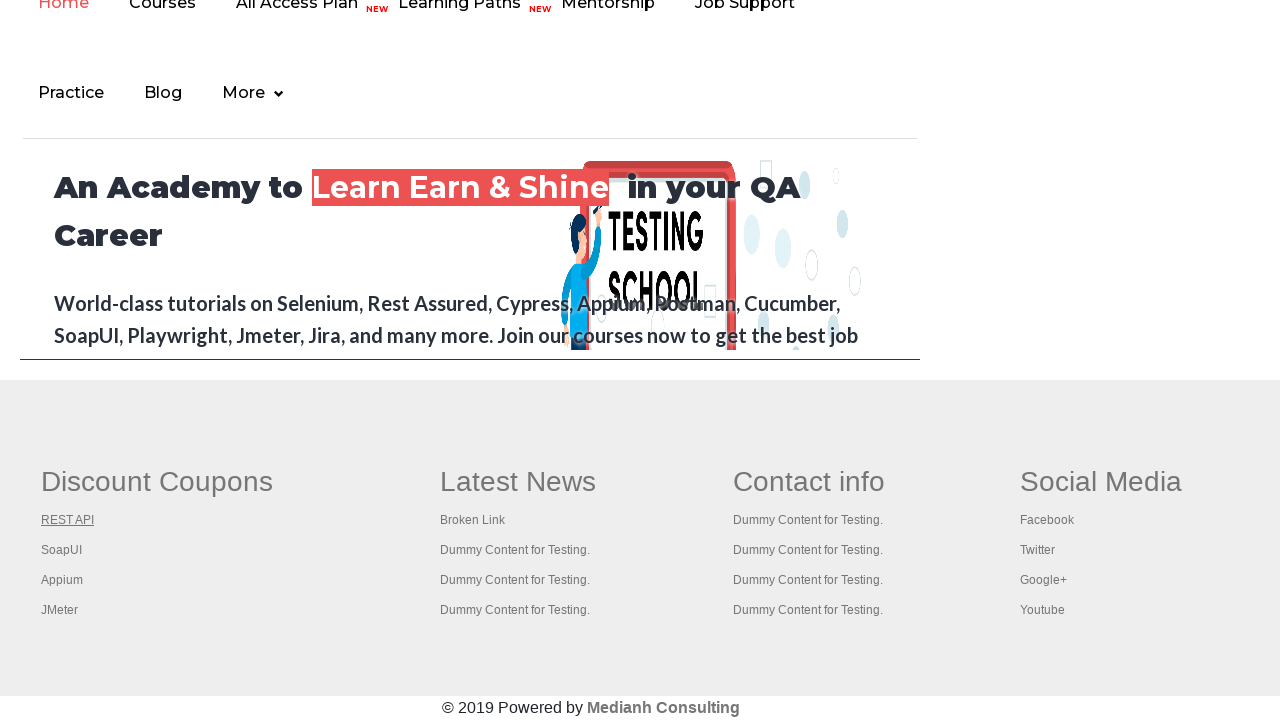

Located footer column link at index 2
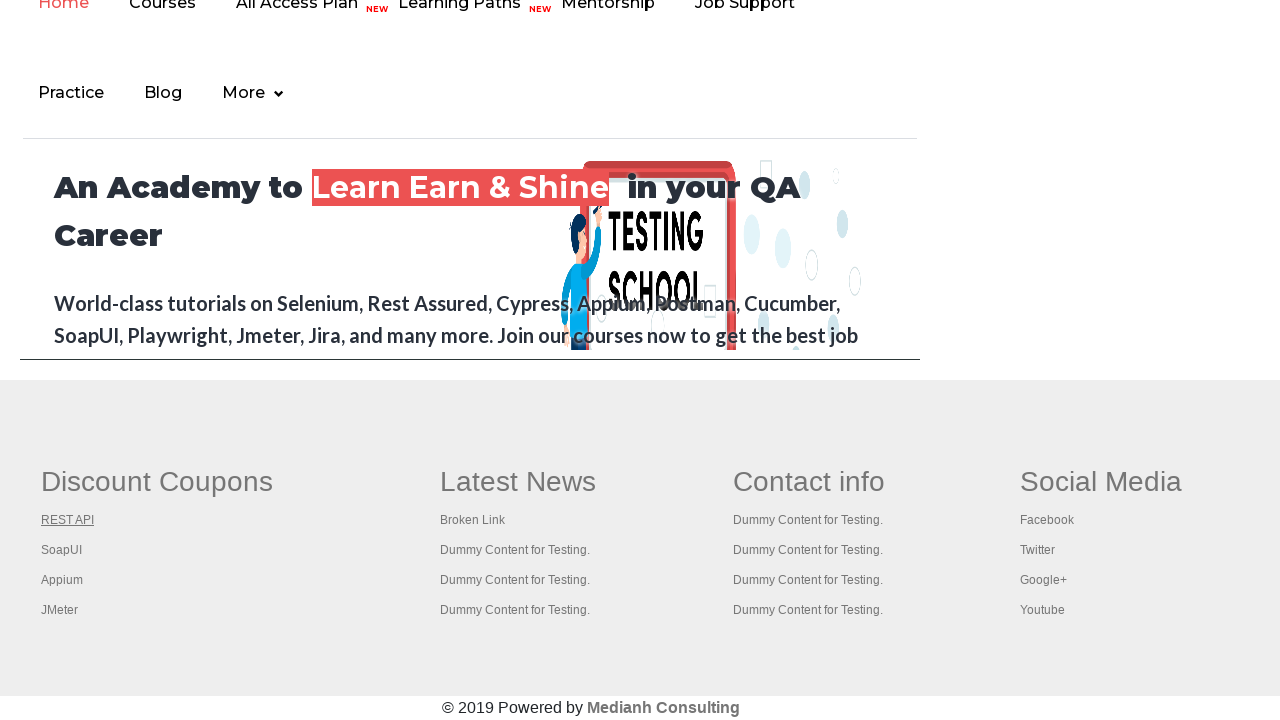

Opened footer column link 2 in new tab with Ctrl+Click at (62, 550) on #gf-BIG table tbody tr td:nth-child(1) ul a >> nth=2
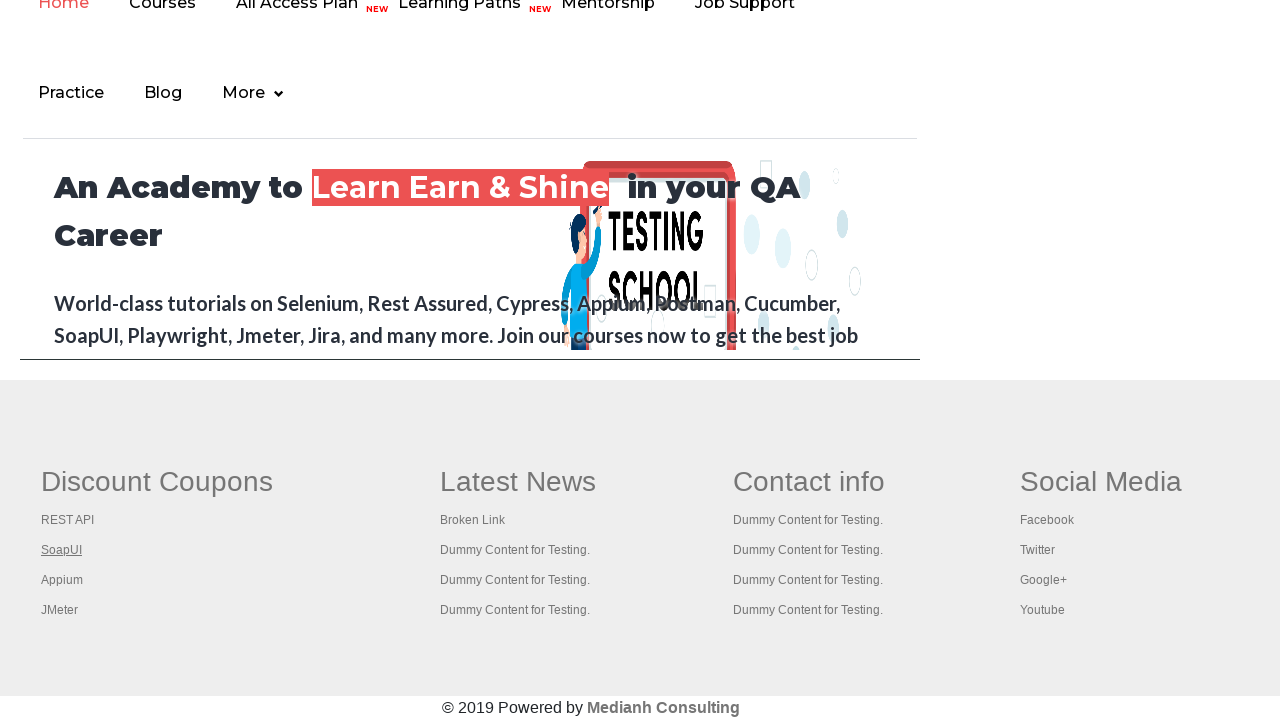

Waited 1 second before opening next tab
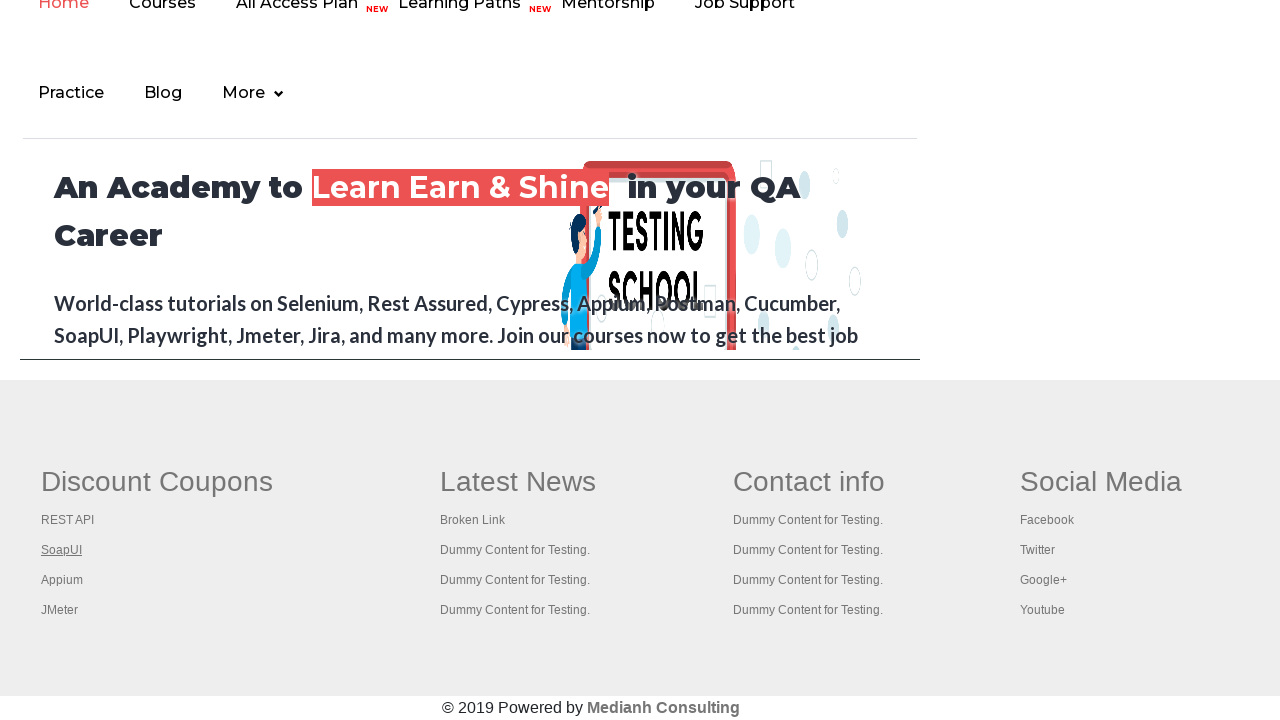

Located footer column link at index 3
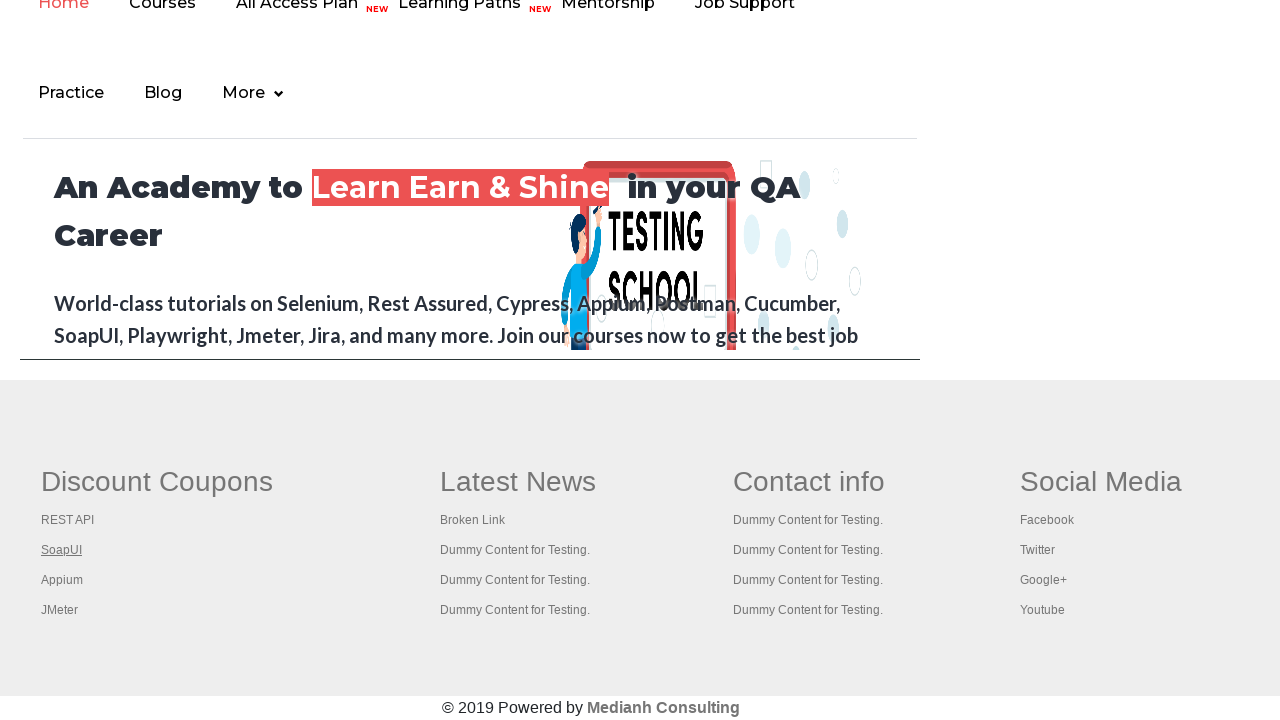

Opened footer column link 3 in new tab with Ctrl+Click at (62, 580) on #gf-BIG table tbody tr td:nth-child(1) ul a >> nth=3
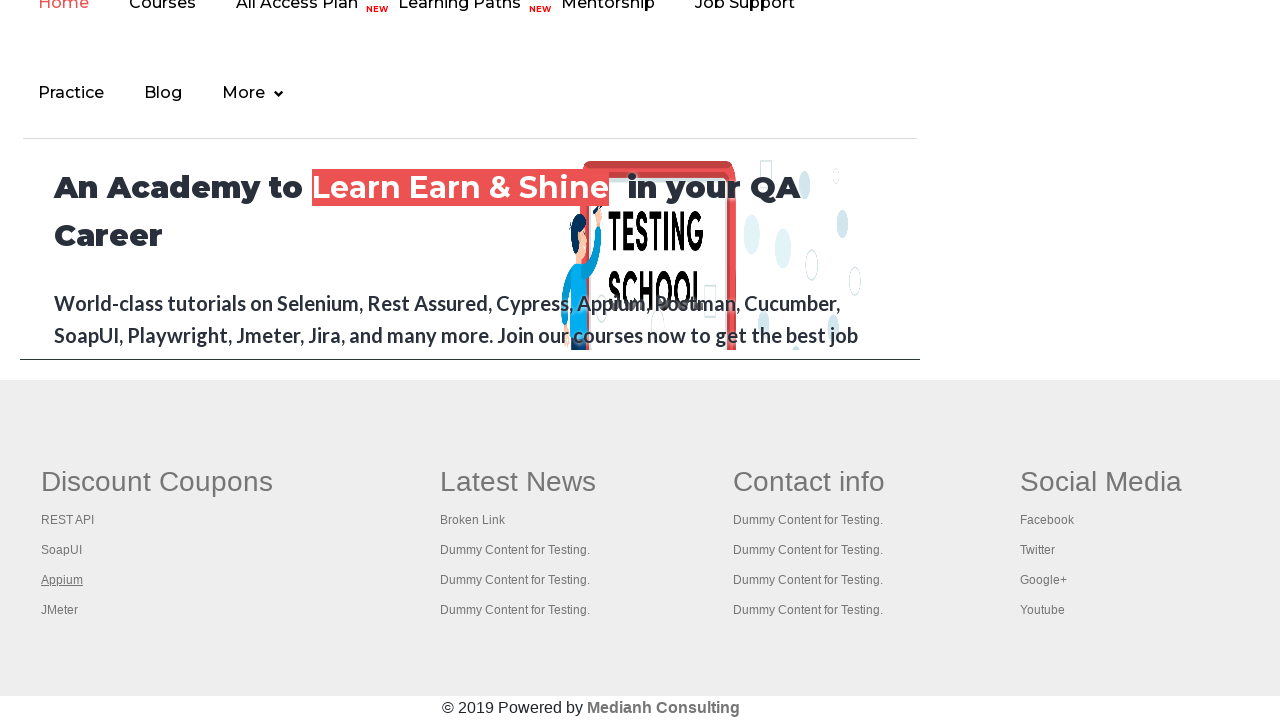

Waited 1 second before opening next tab
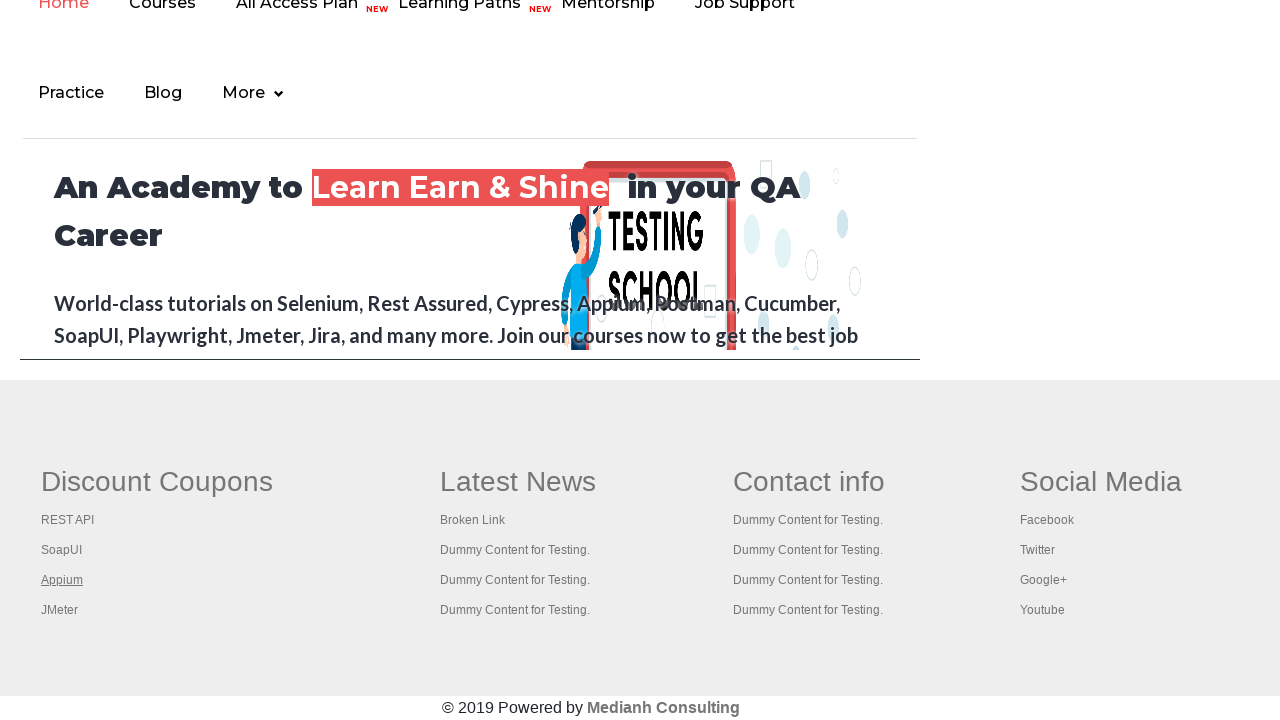

Located footer column link at index 4
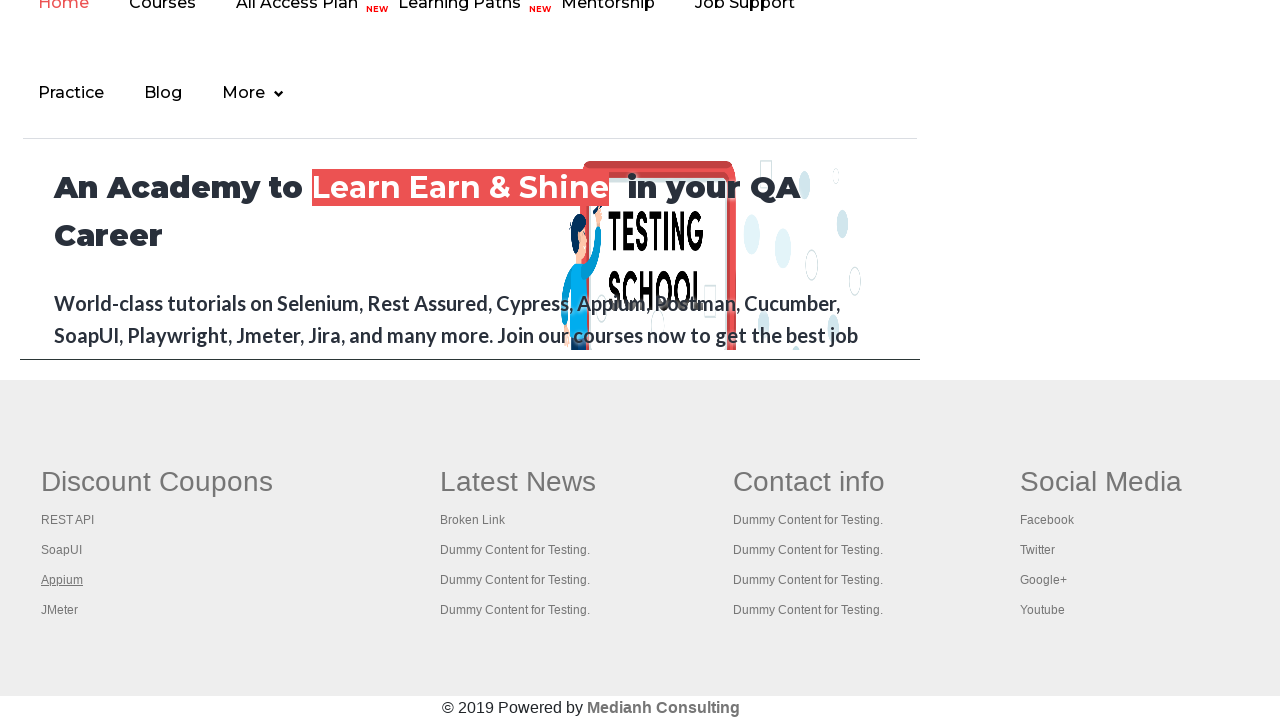

Opened footer column link 4 in new tab with Ctrl+Click at (60, 610) on #gf-BIG table tbody tr td:nth-child(1) ul a >> nth=4
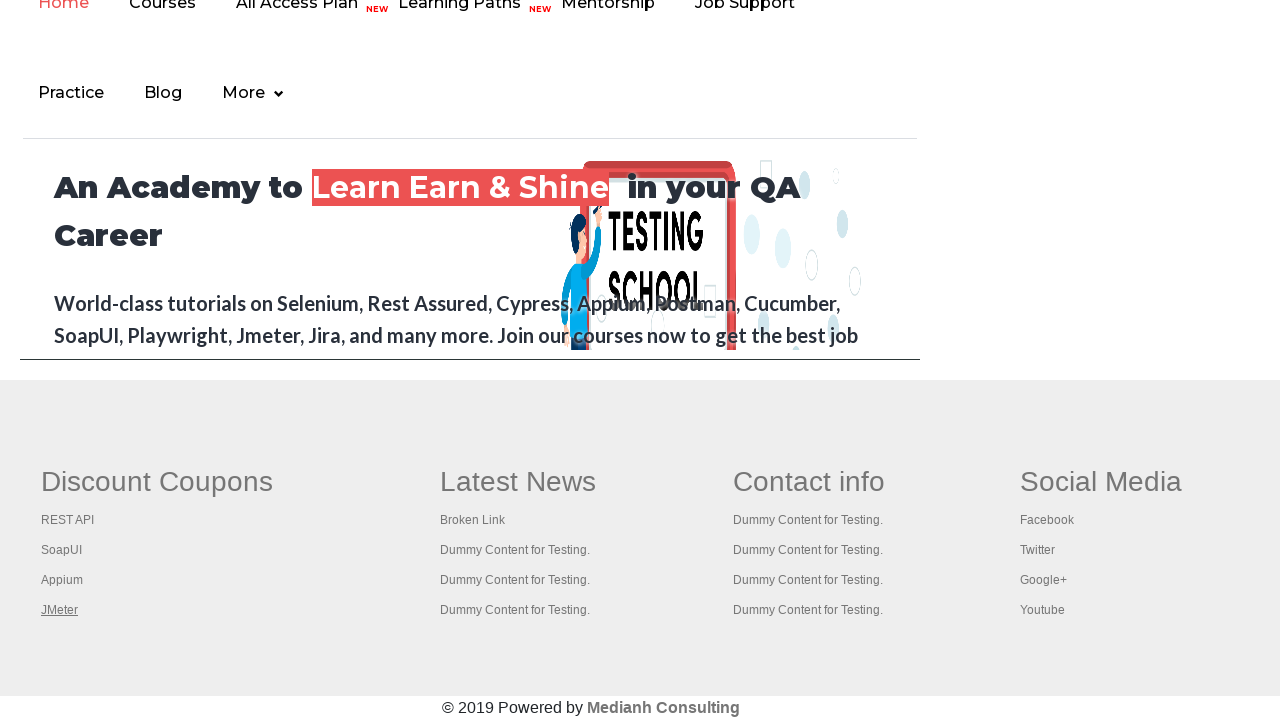

Waited 1 second before opening next tab
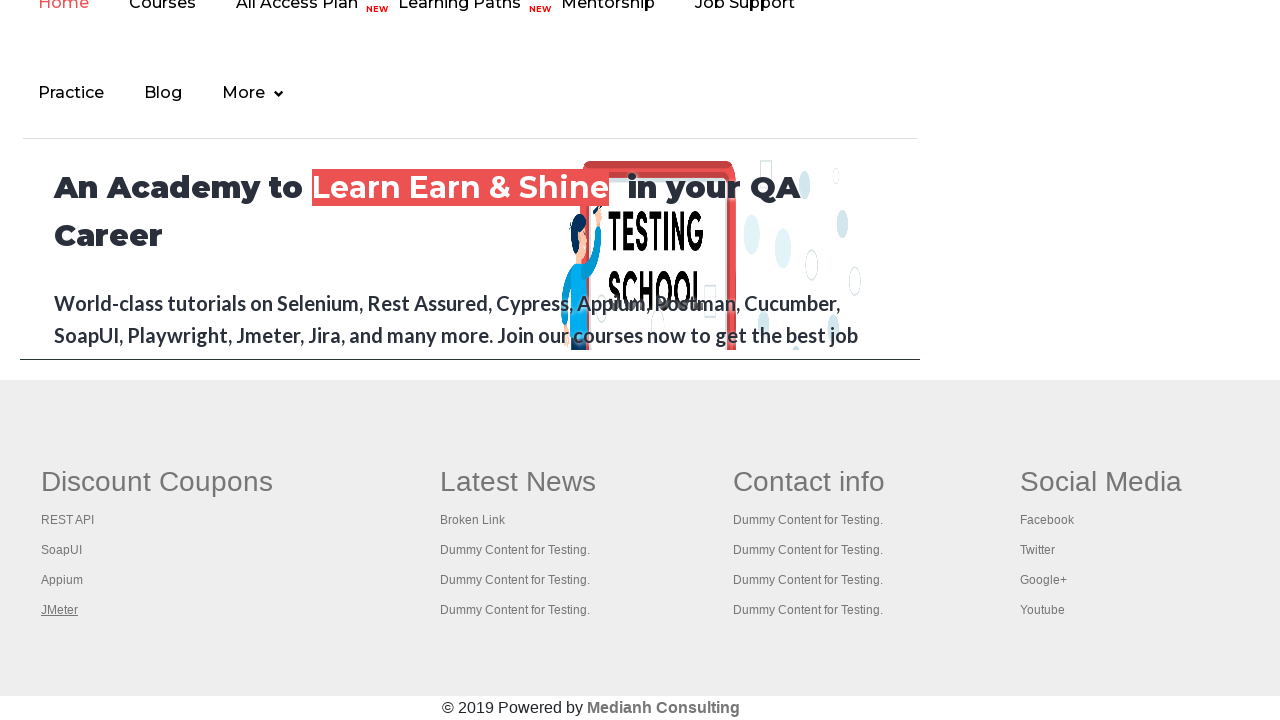

Retrieved all open pages/tabs, count: 5
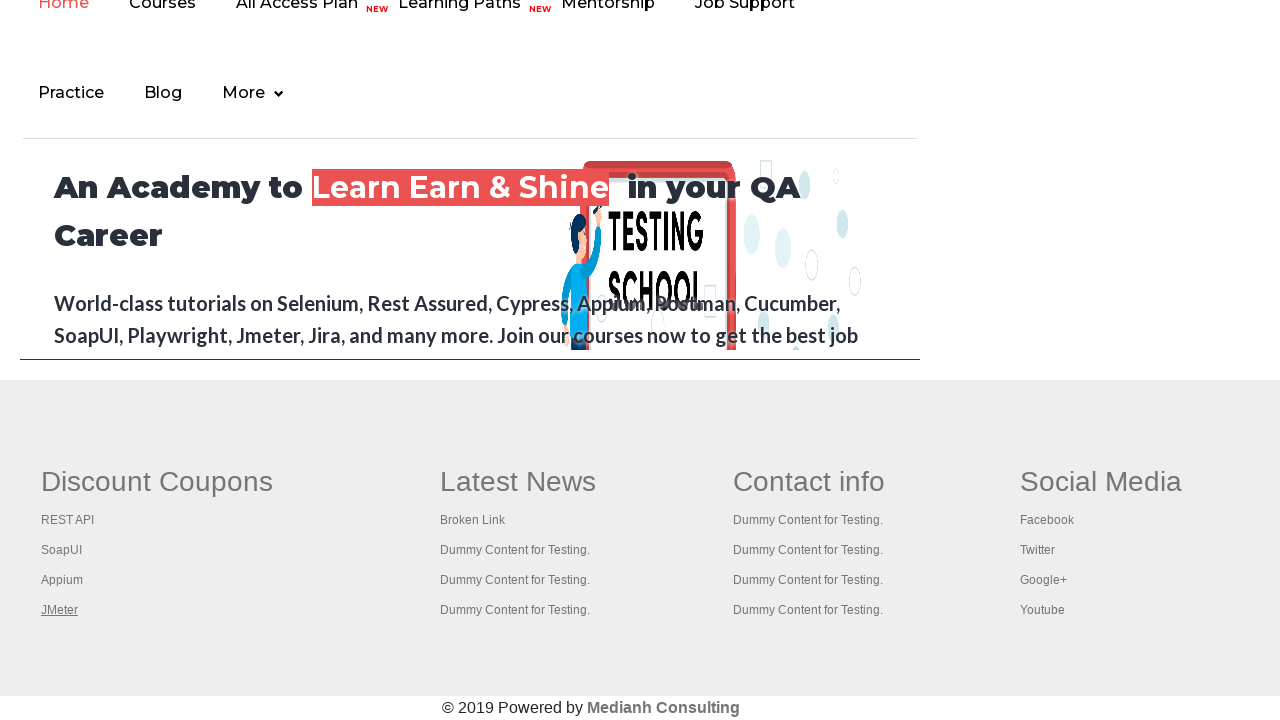

Switched to tab with title: Practice Page
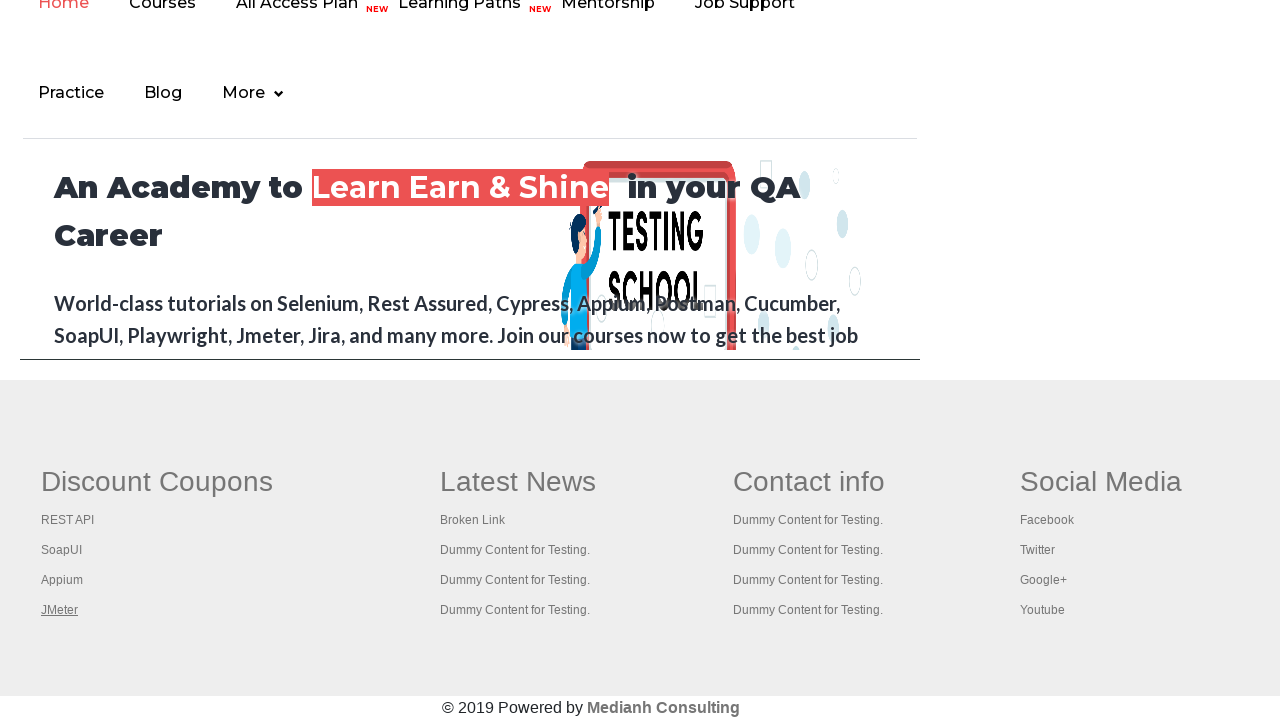

Printed tab title: Practice Page
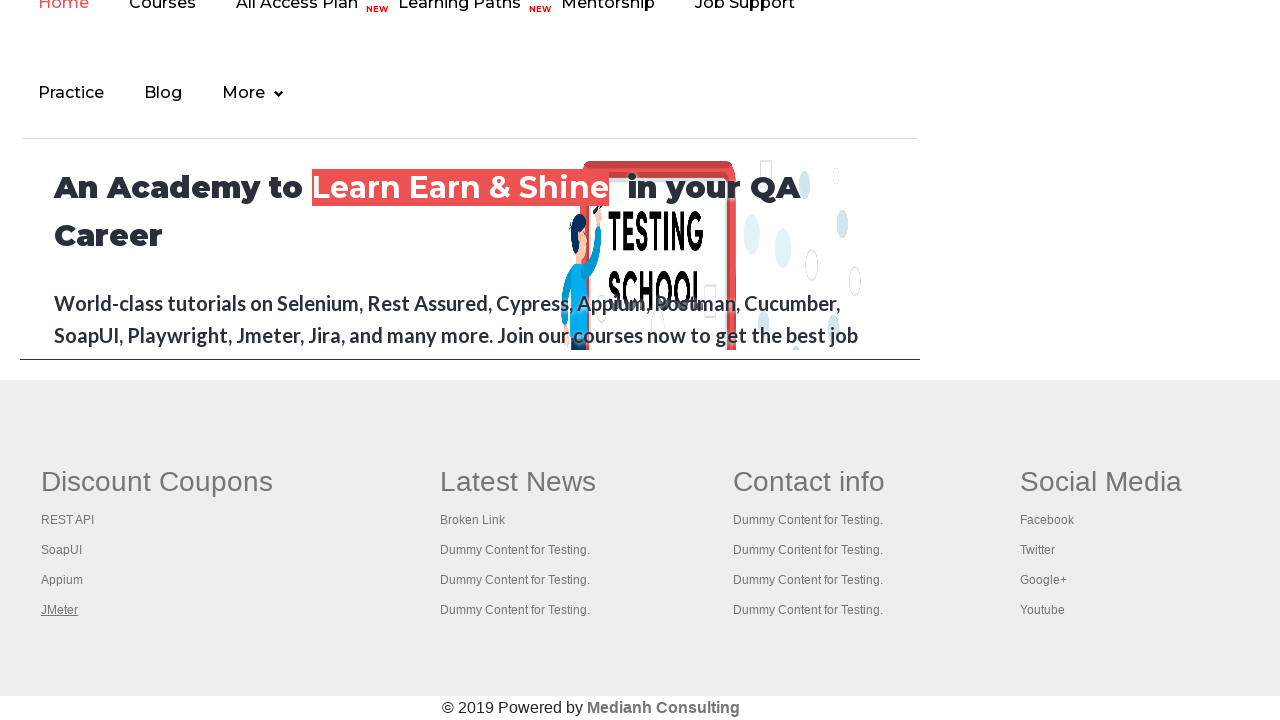

Switched to tab with title: REST API Tutorial
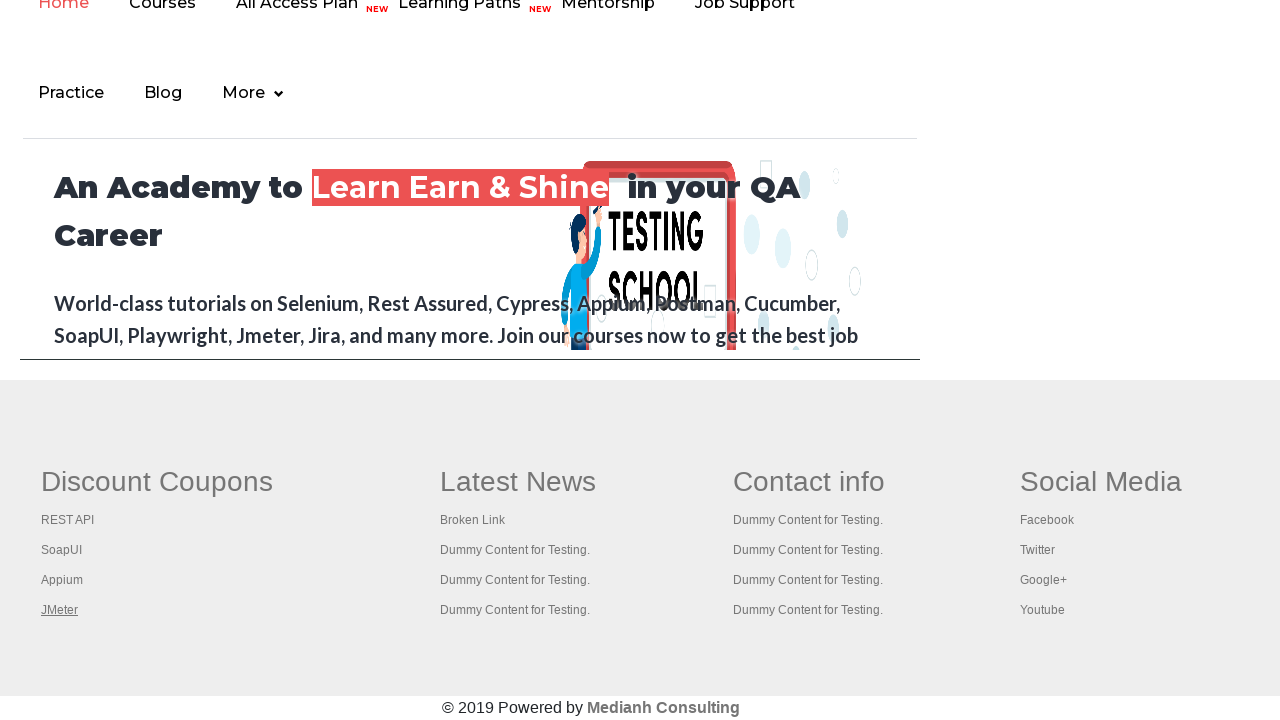

Printed tab title: REST API Tutorial
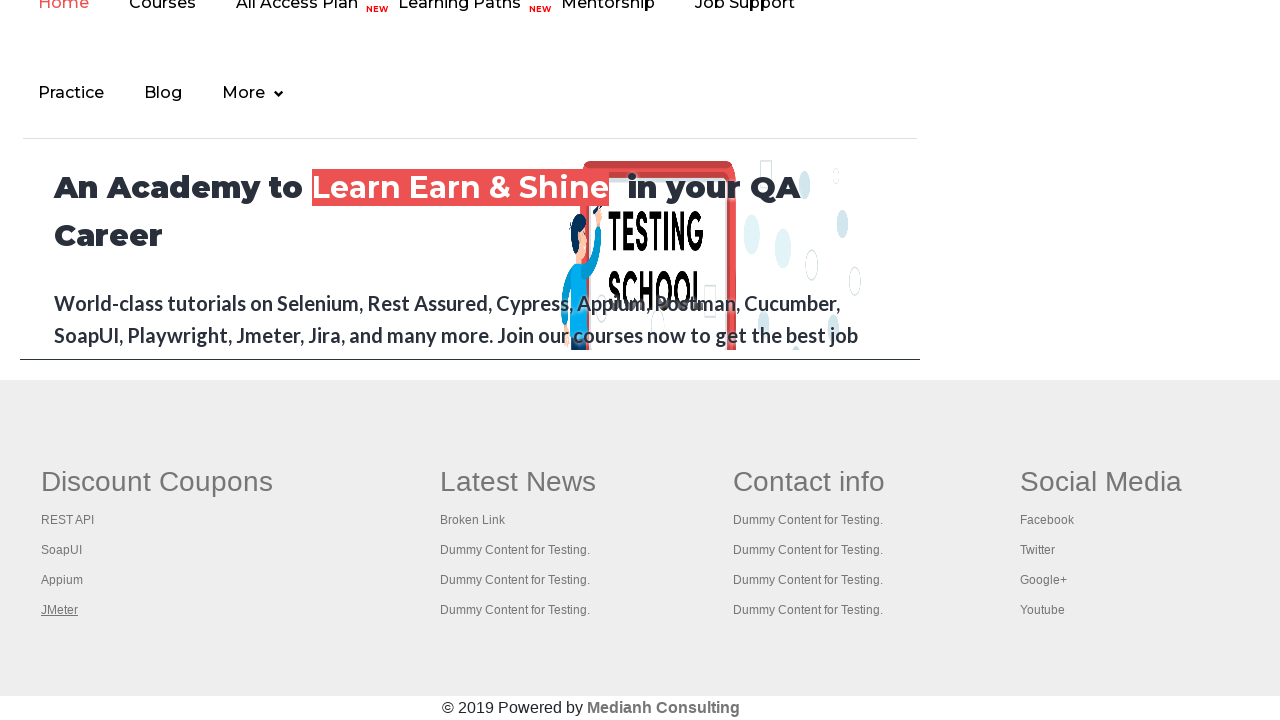

Switched to tab with title: The World’s Most Popular API Testing Tool | SoapUI
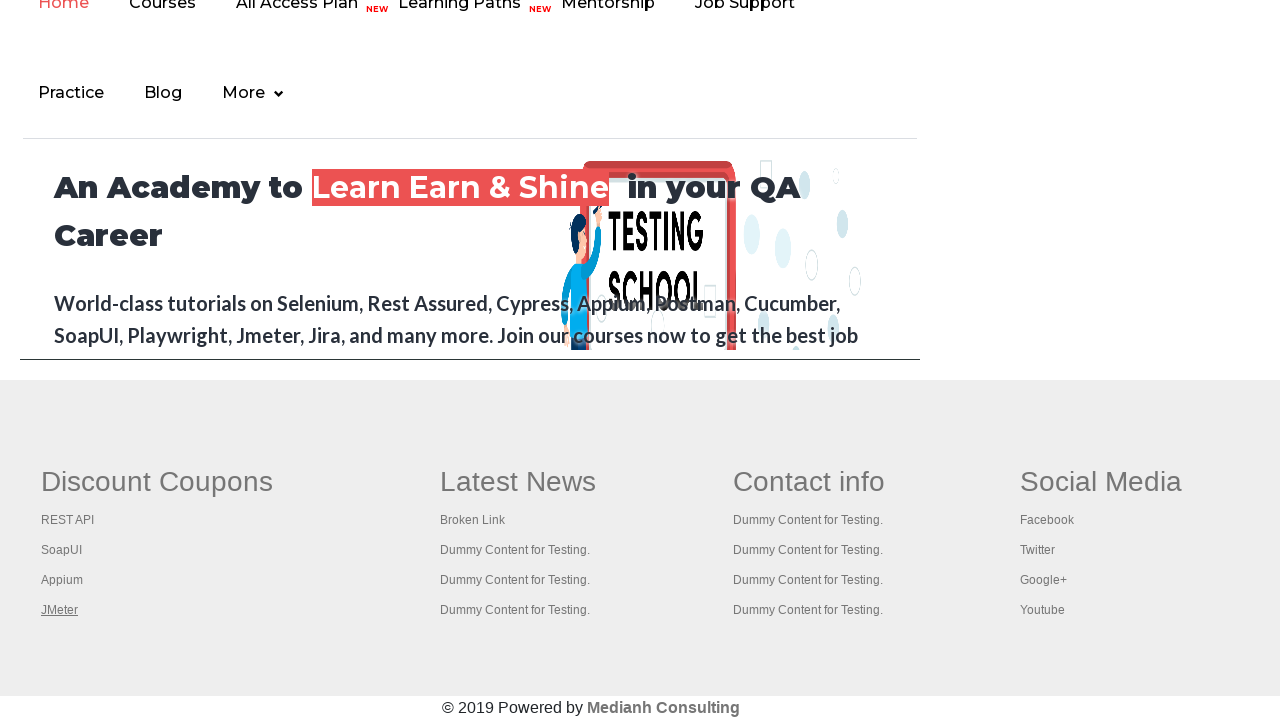

Printed tab title: The World’s Most Popular API Testing Tool | SoapUI
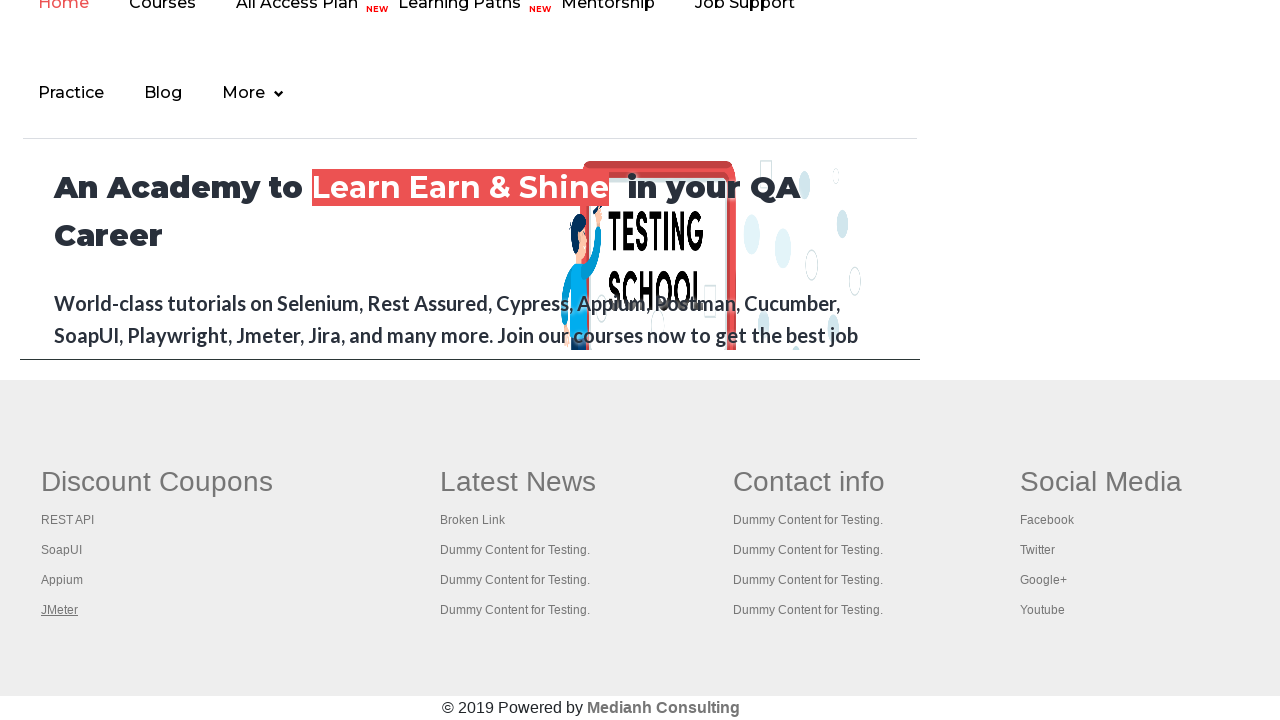

Switched to tab with title: Appium tutorial for Mobile Apps testing | RahulShetty Academy | Rahul
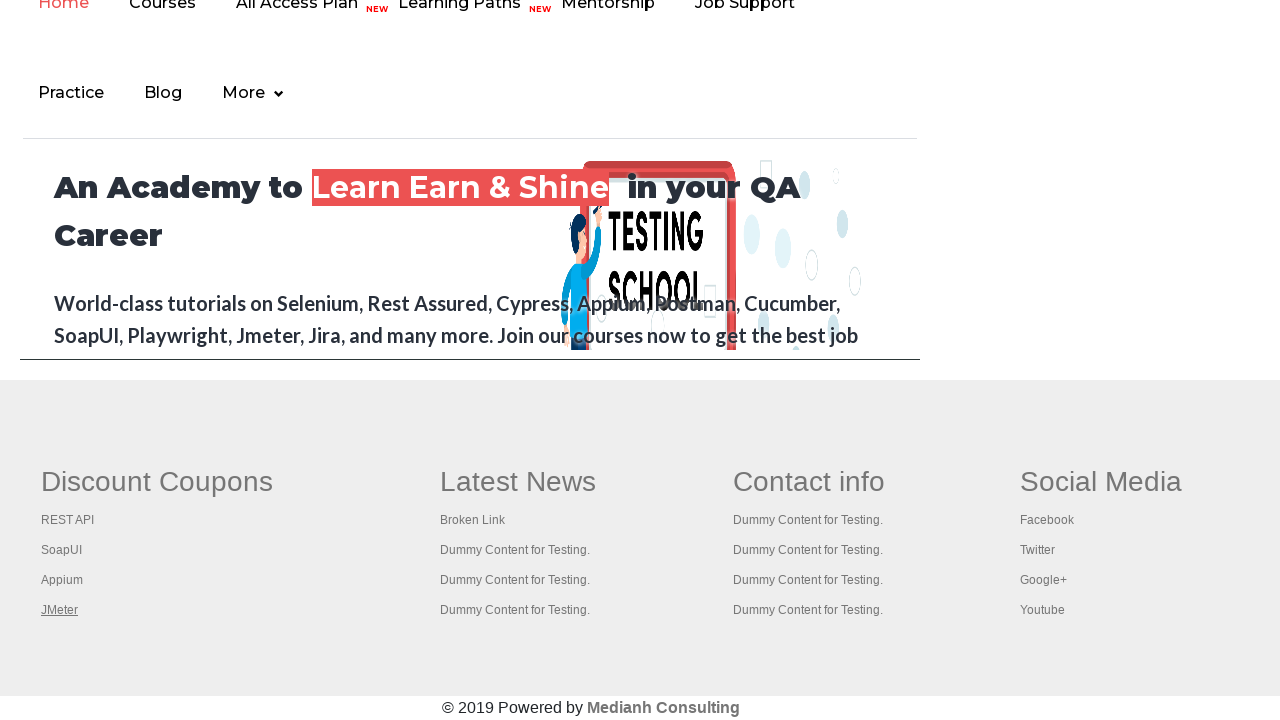

Printed tab title: Appium tutorial for Mobile Apps testing | RahulShetty Academy | Rahul
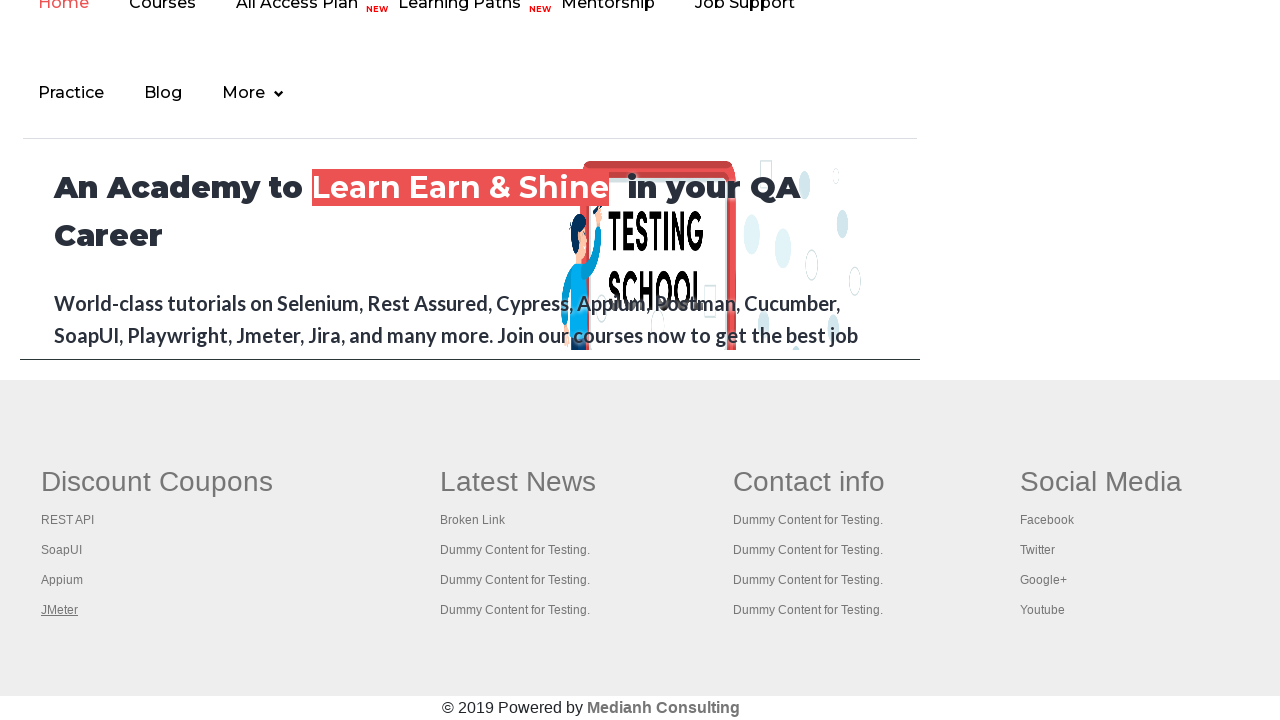

Switched to tab with title: Apache JMeter - Apache JMeter™
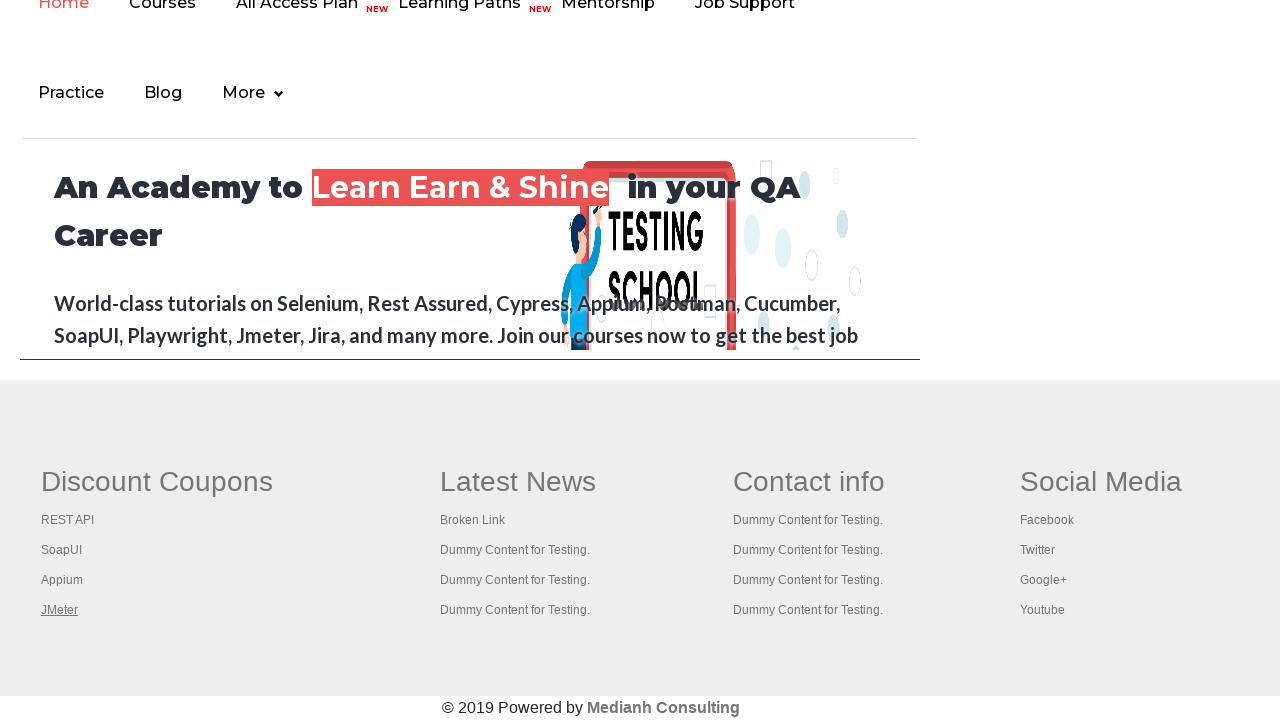

Printed tab title: Apache JMeter - Apache JMeter™
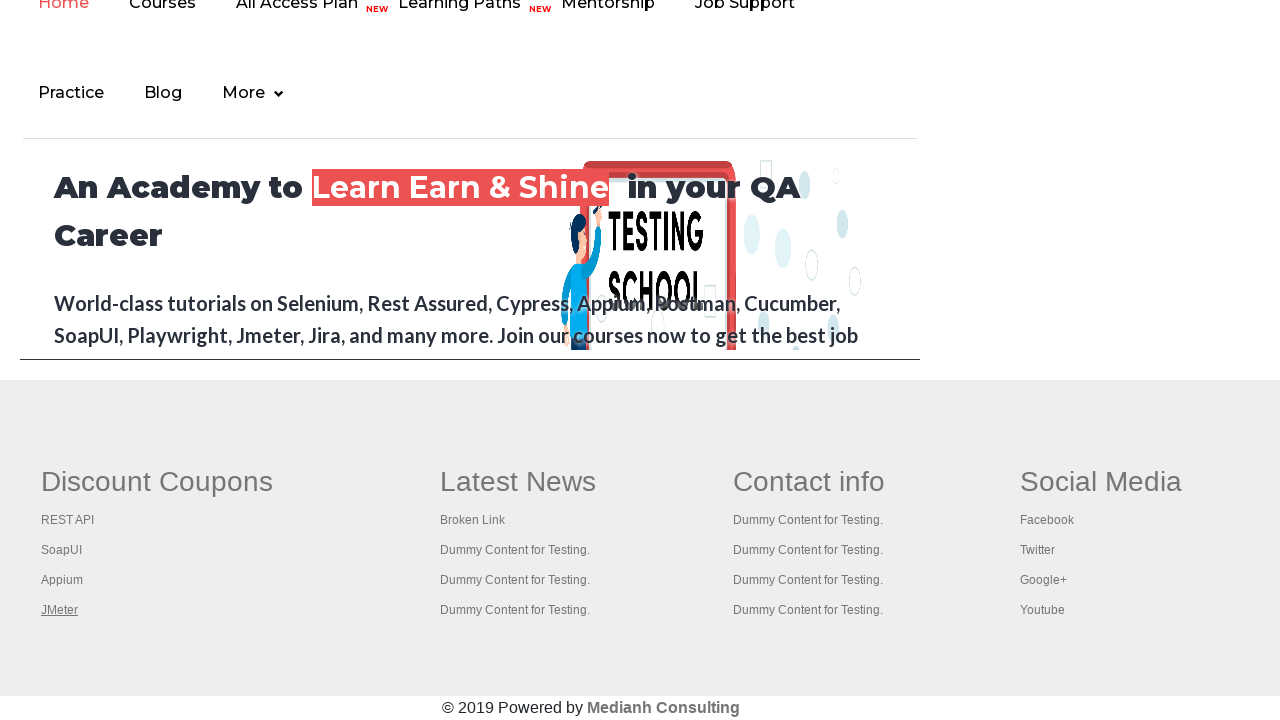

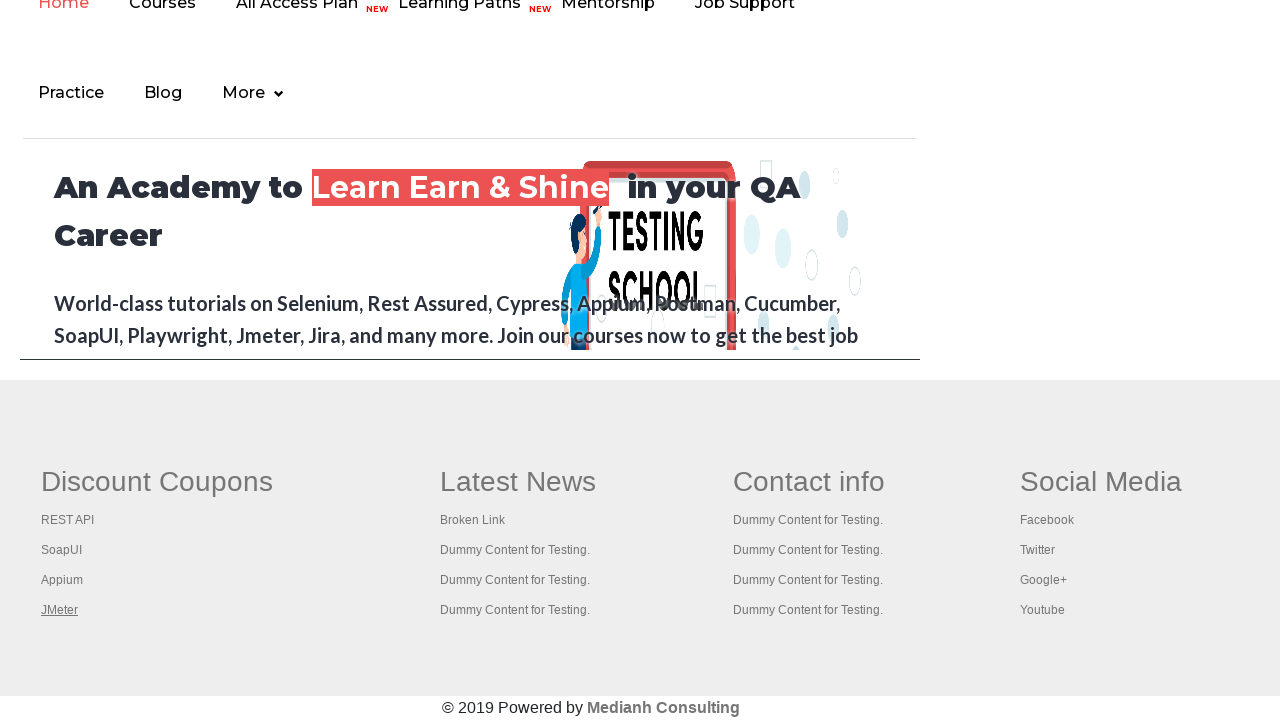